Tests JavaScript prompt alert functionality in W3Schools editor by clicking try button, entering text in prompt, and verifying the result

Starting URL: https://www.w3schools.com/js/tryit.asp?filename=tryjs_prompt

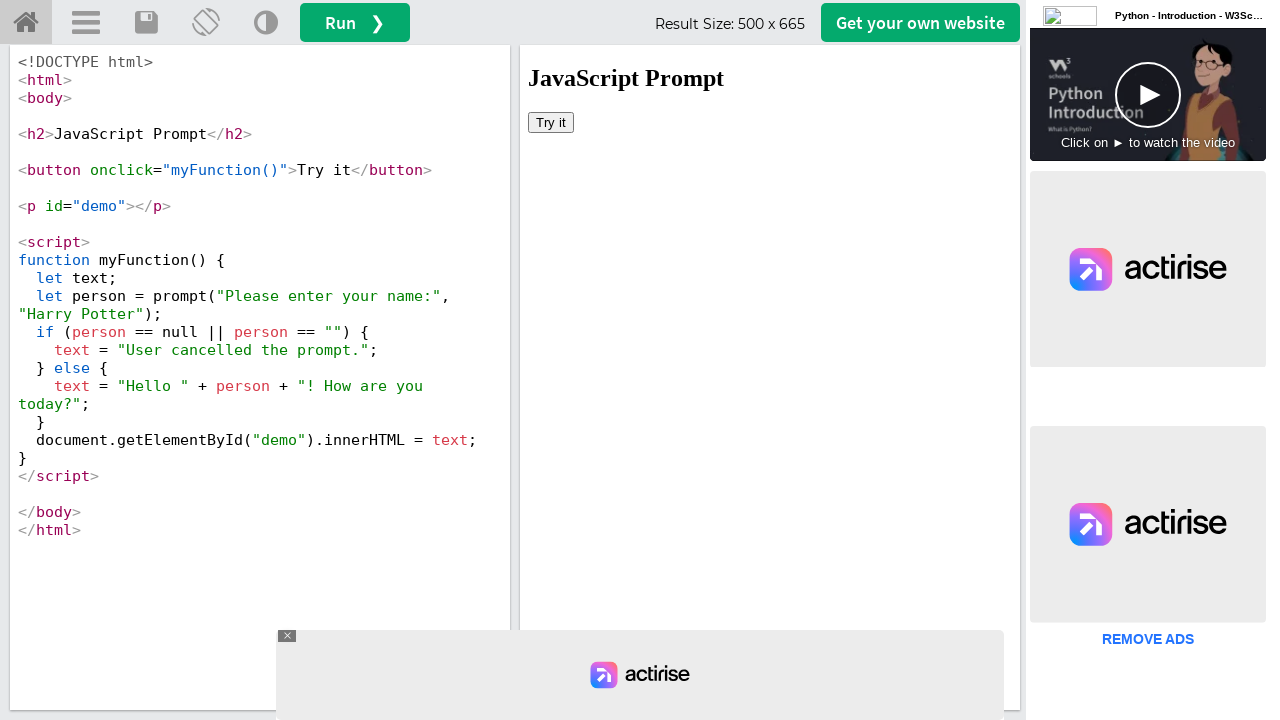

Located iframe containing the example
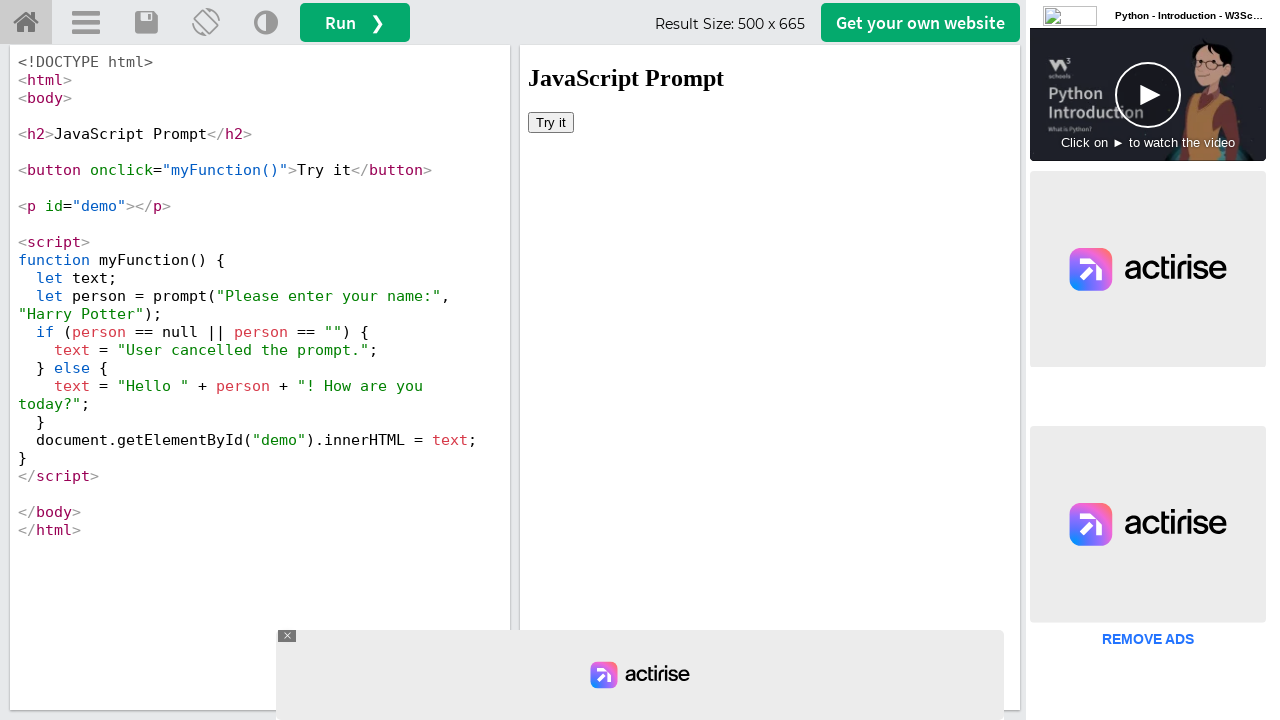

Clicked 'Try it' button to trigger JavaScript prompt at (551, 122) on iframe[name='iframeResult'] >> internal:control=enter-frame >> button:text('Try 
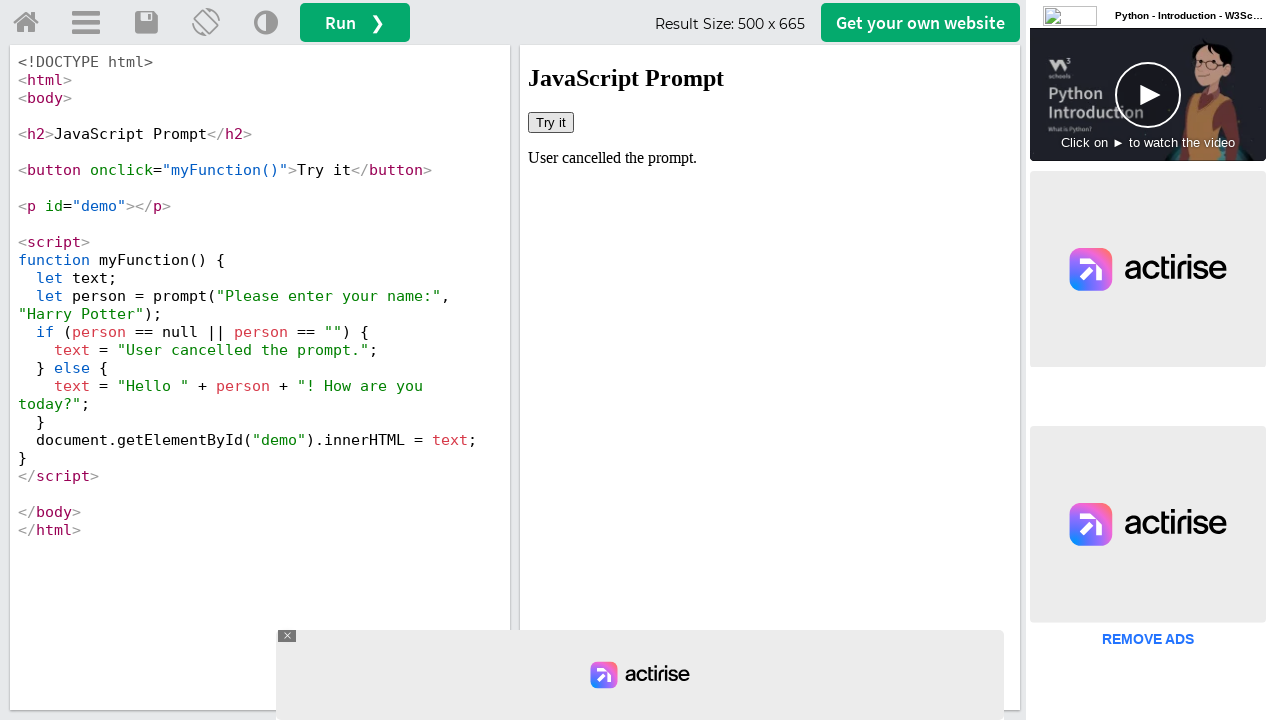

Set up dialog handler to accept prompt with text 'Thangamani'
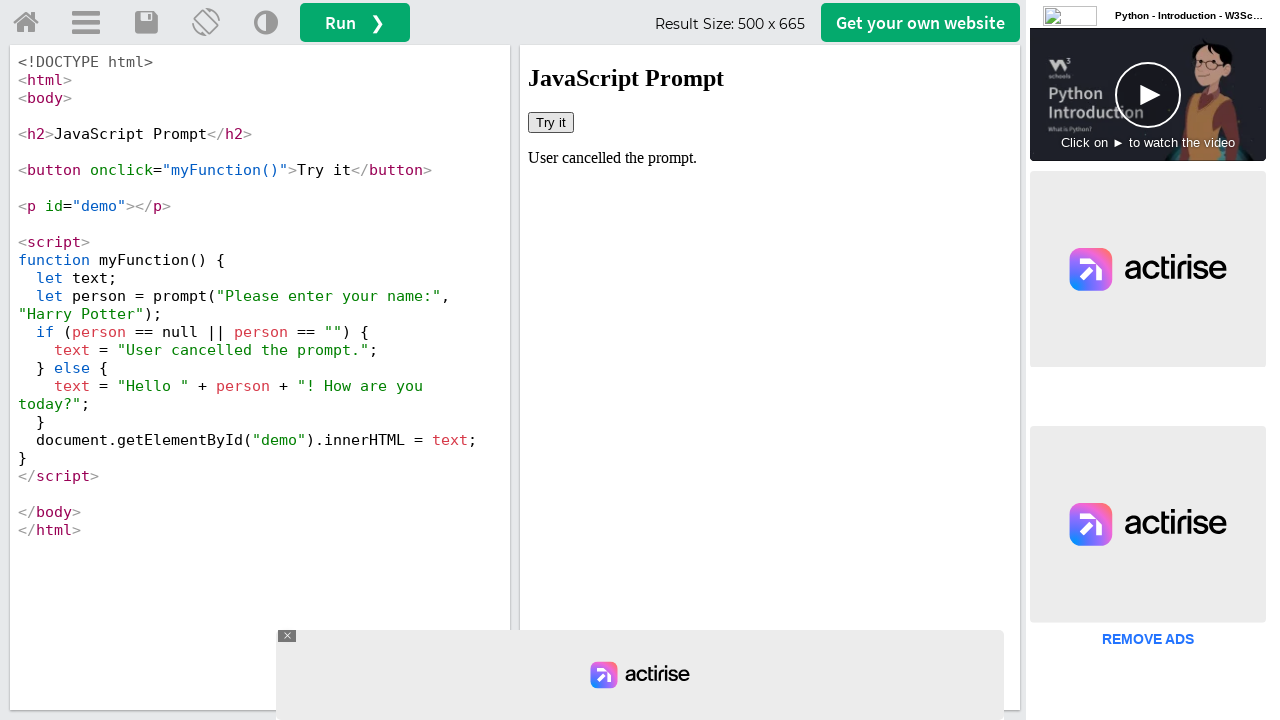

Verified result is displayed in #demo element
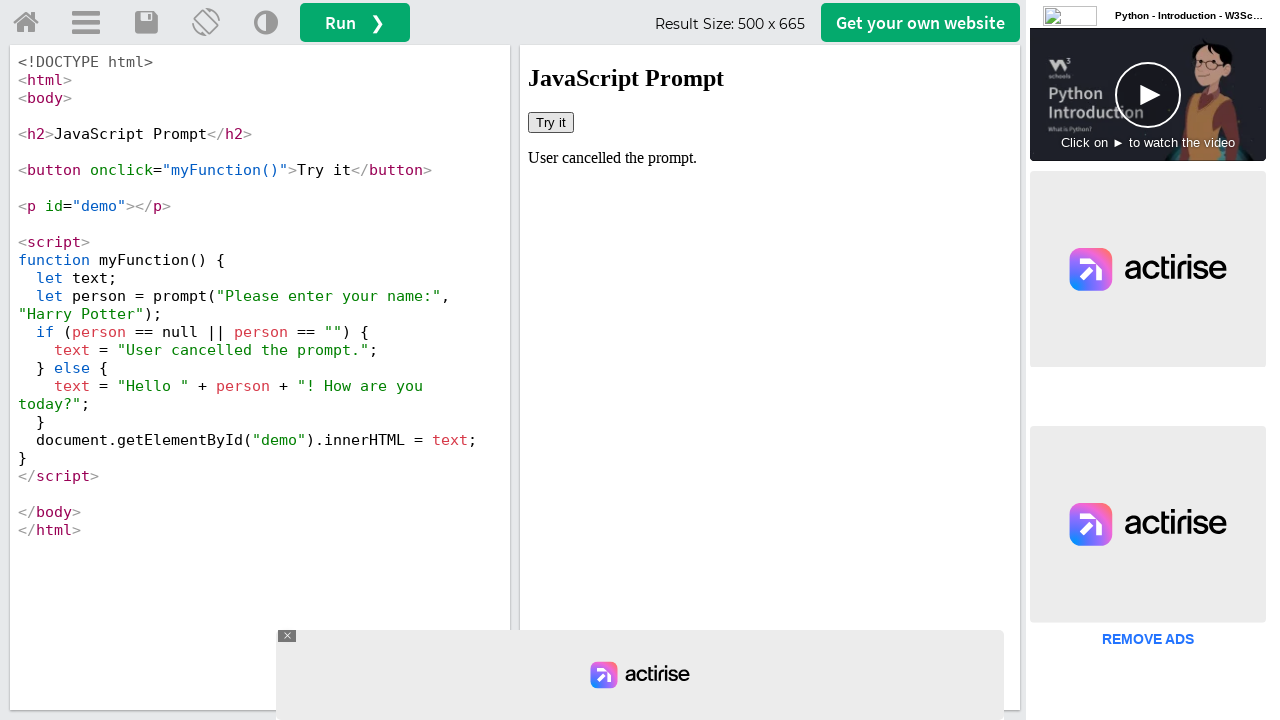

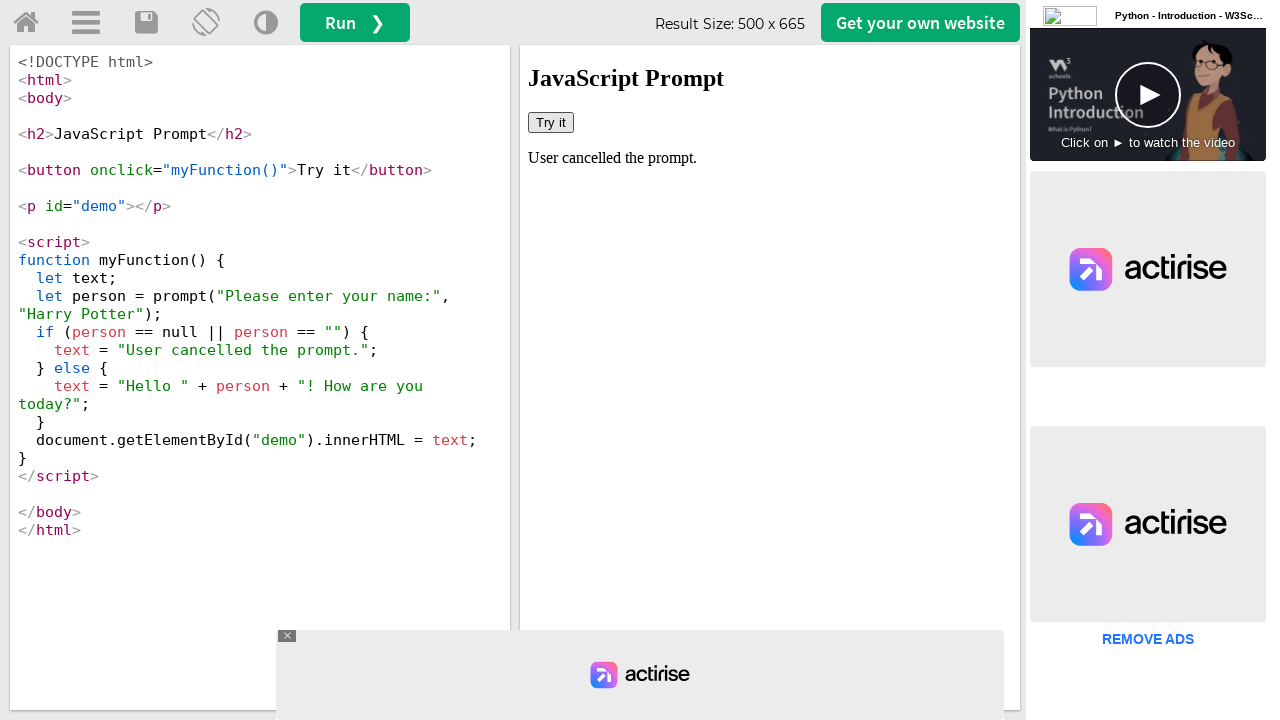